Opens a dropdown menu and selects an option

Starting URL: https://formy-project.herokuapp.com/dropdown

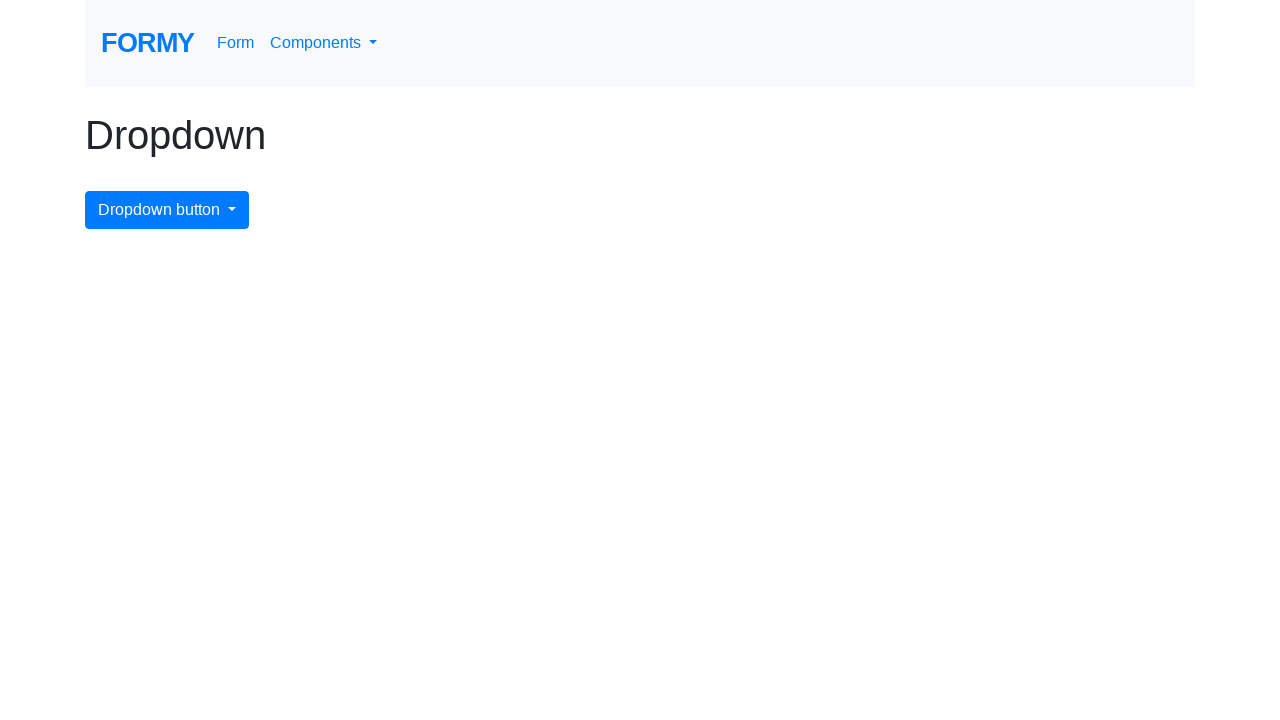

Clicked dropdown menu button at (167, 210) on #dropdownMenuButton
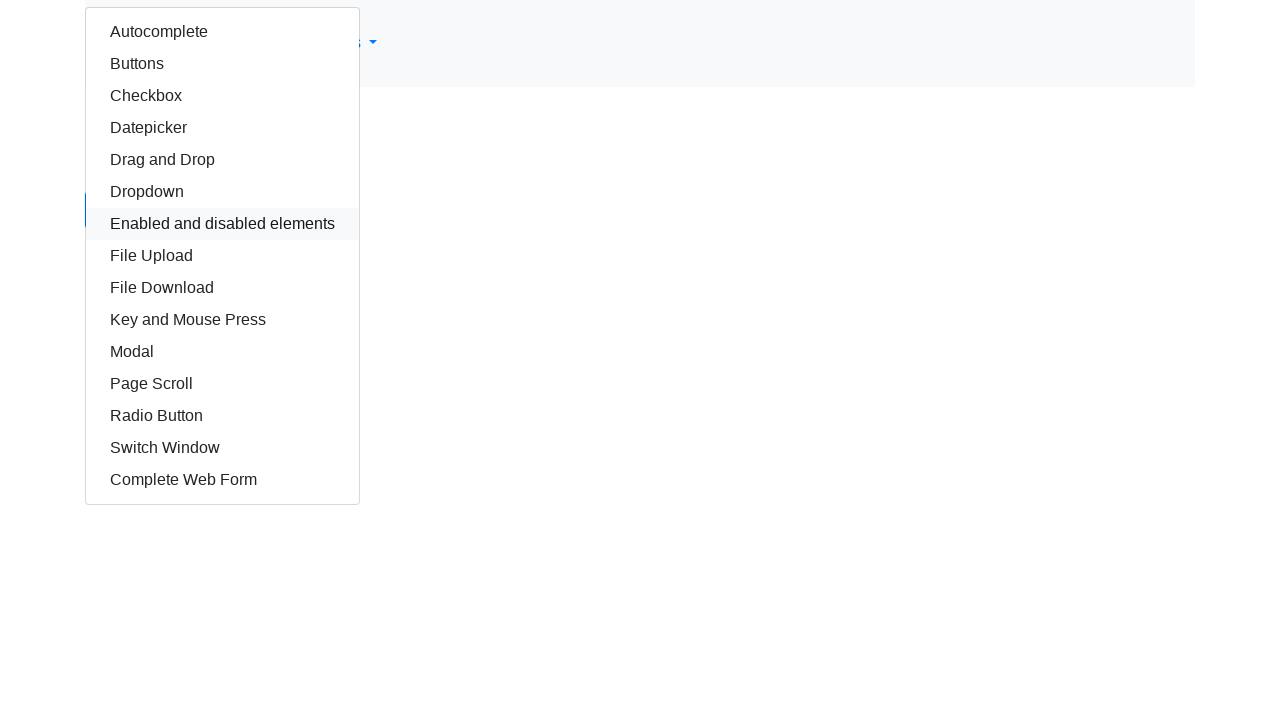

Selected autocomplete option from dropdown menu at (222, 32) on #autocomplete
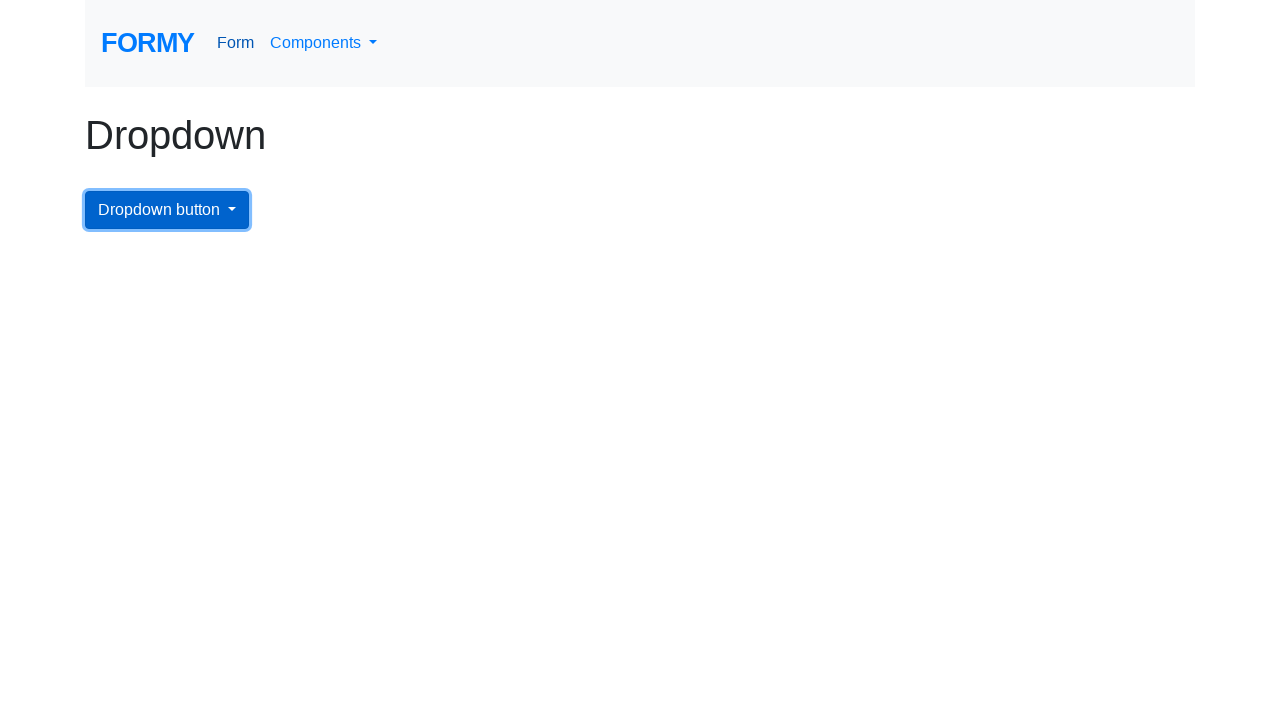

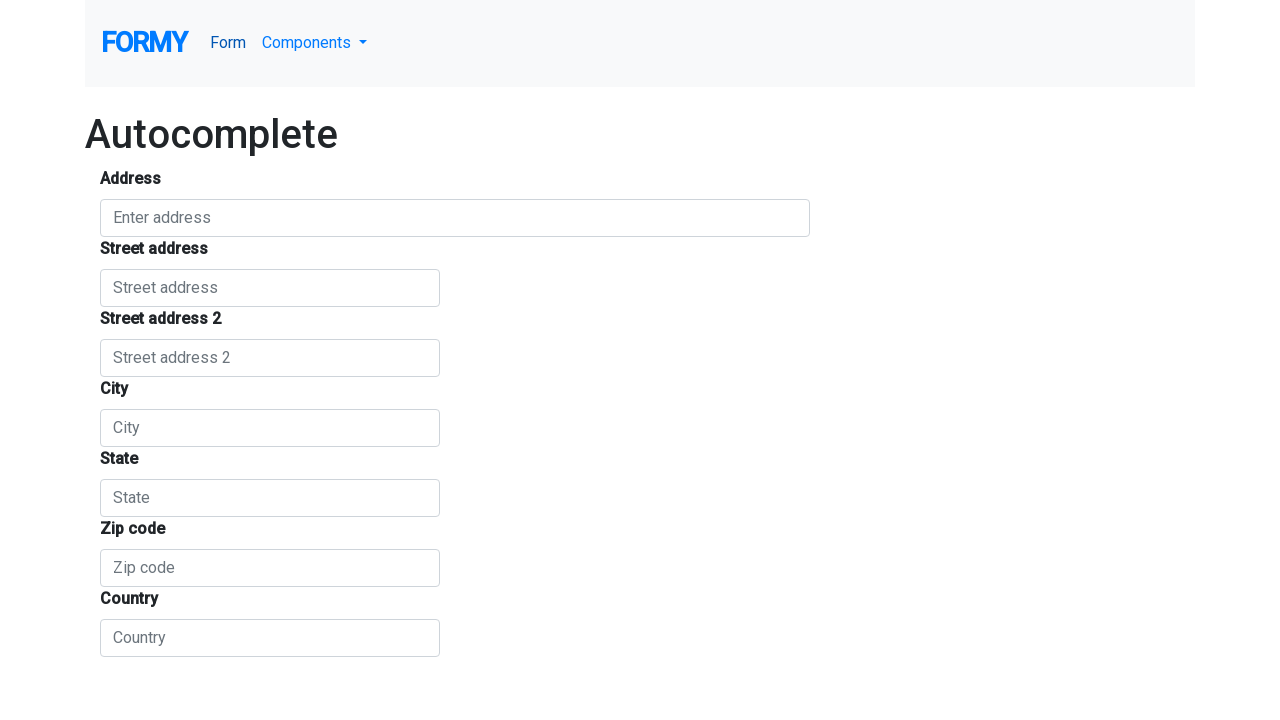